Tests login failure scenario by attempting to login with invalid username and password, then verifying the error message is displayed

Starting URL: https://katalon-demo-cura.herokuapp.com/

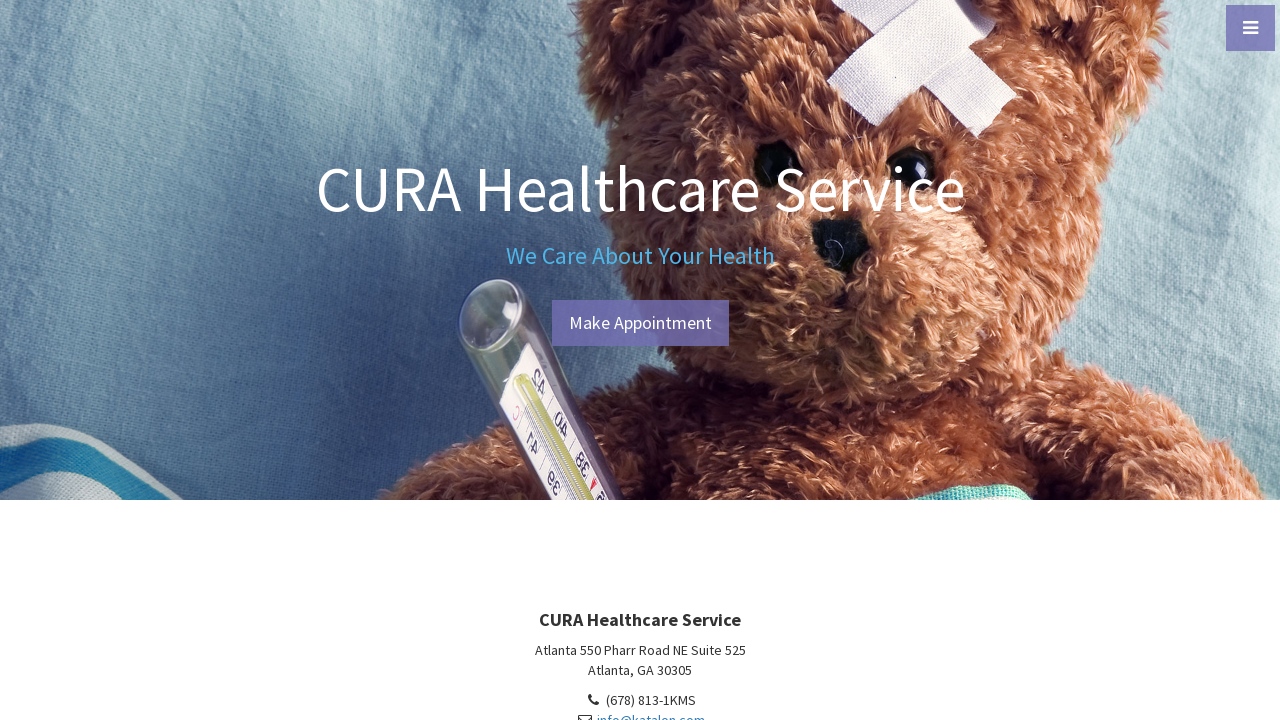

Clicked burger menu button at (1250, 28) on #menu-toggle
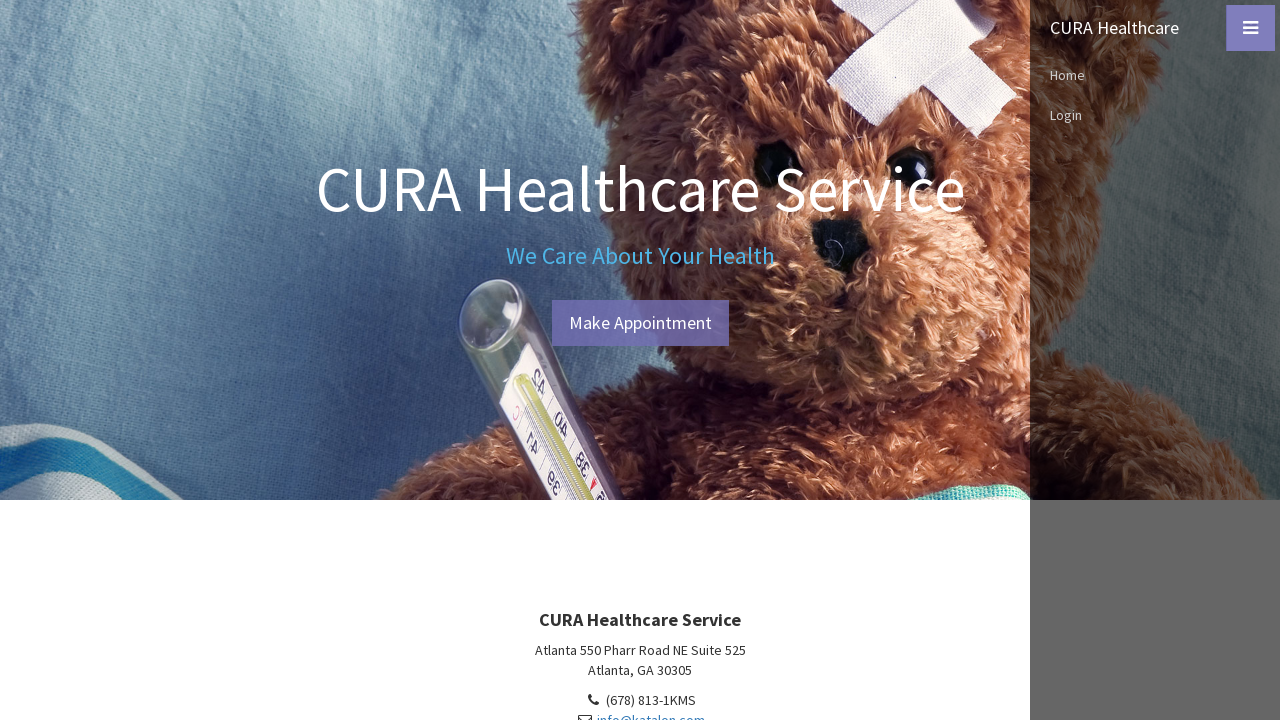

Clicked Login menu link at (1155, 115) on text=Login
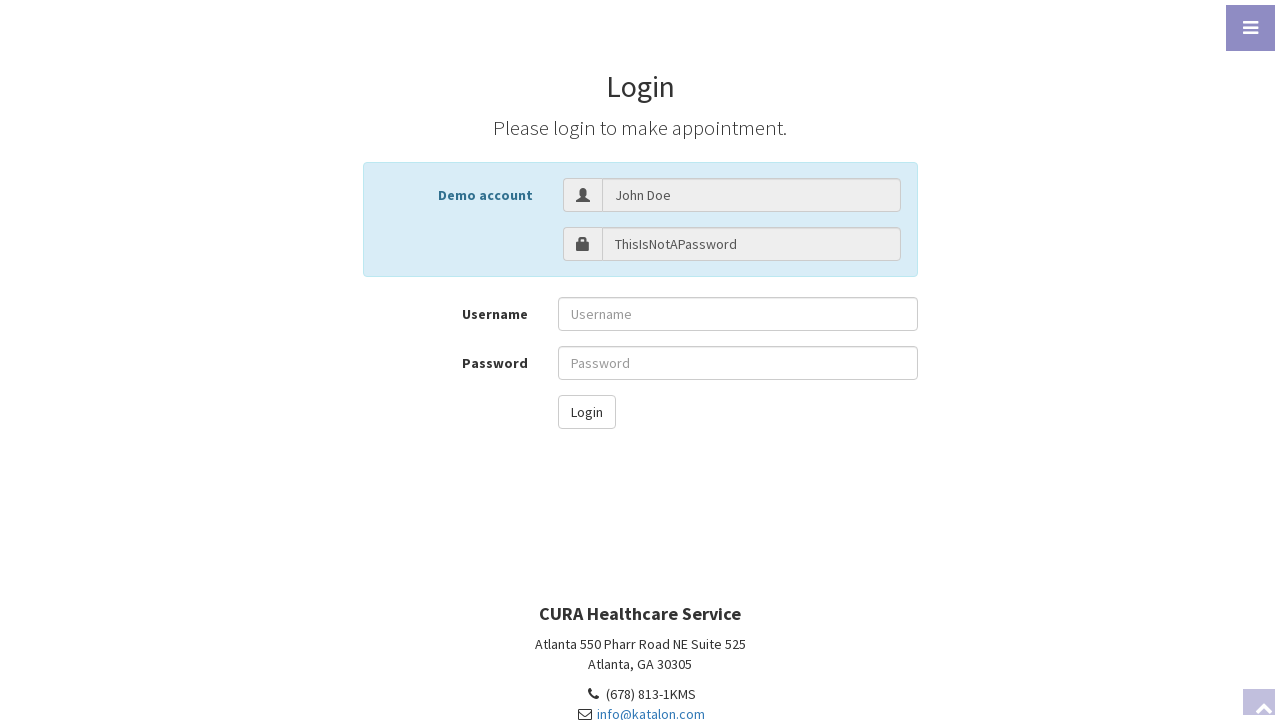

Filled username field with invalid username 'invalidusername' on input[name='username']
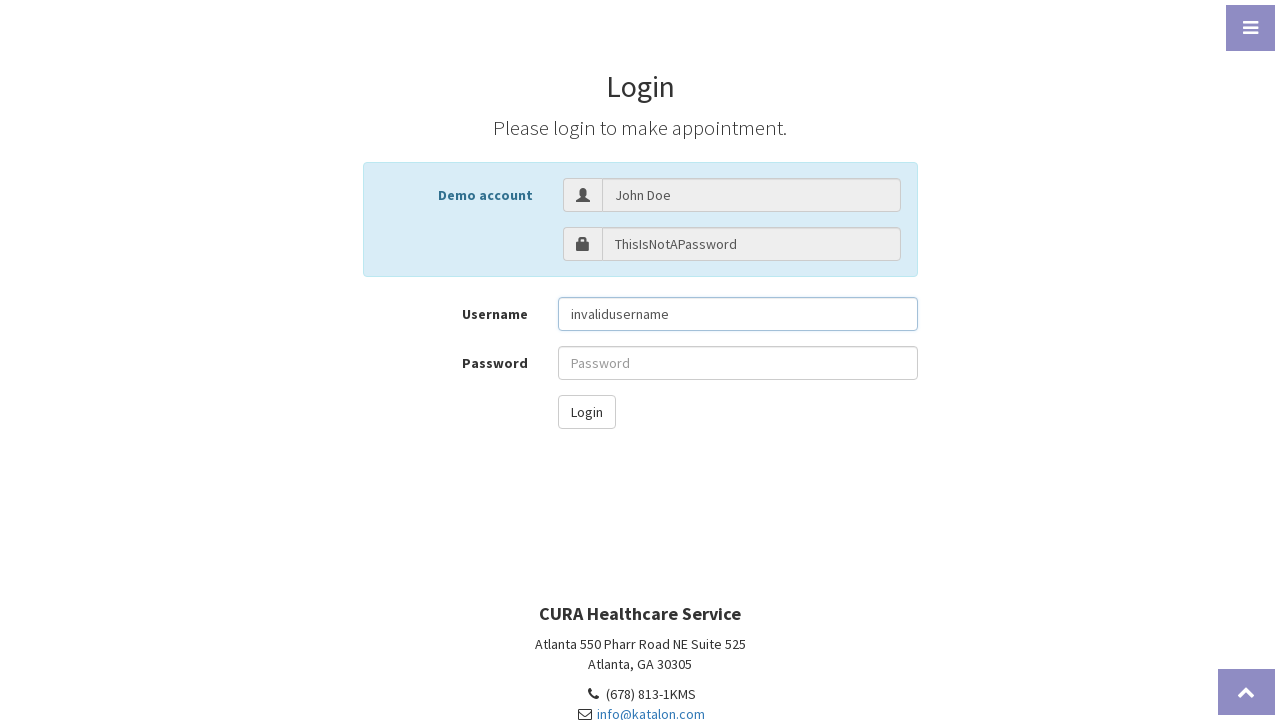

Filled password field with 'ThisIsNotAPassword' on input[name='password']
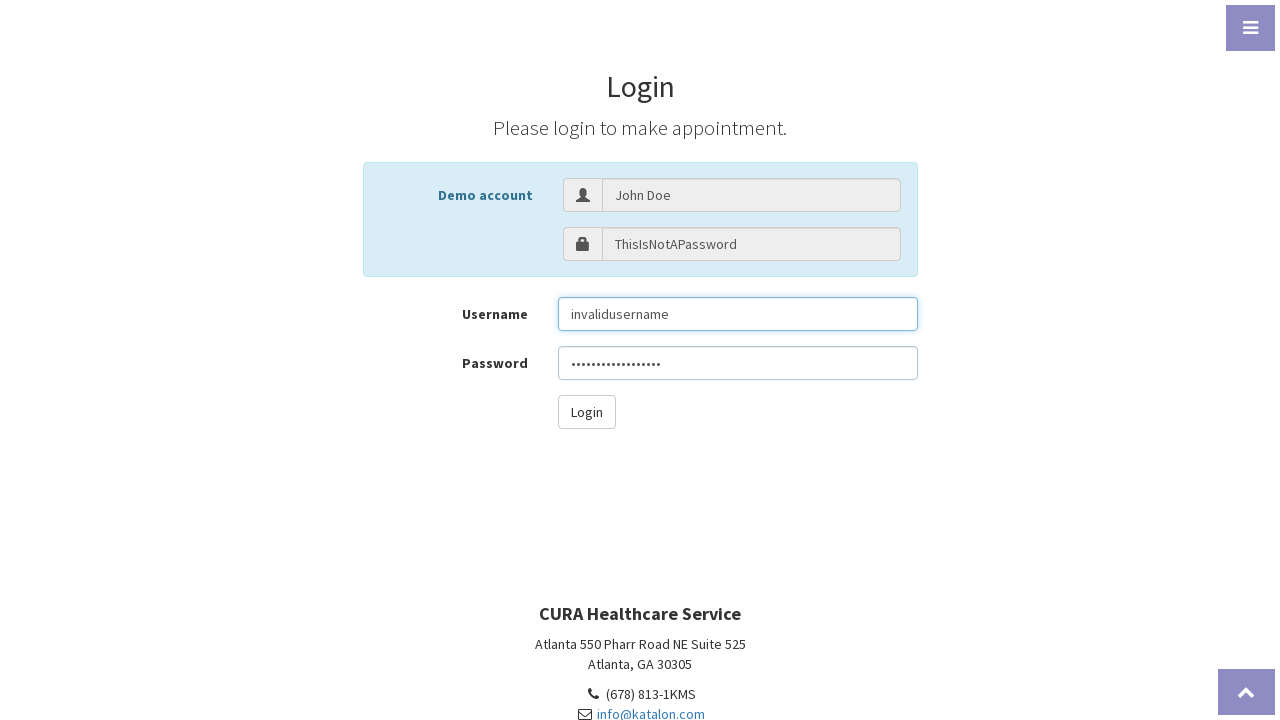

Clicked Login button at (586, 412) on #btn-login
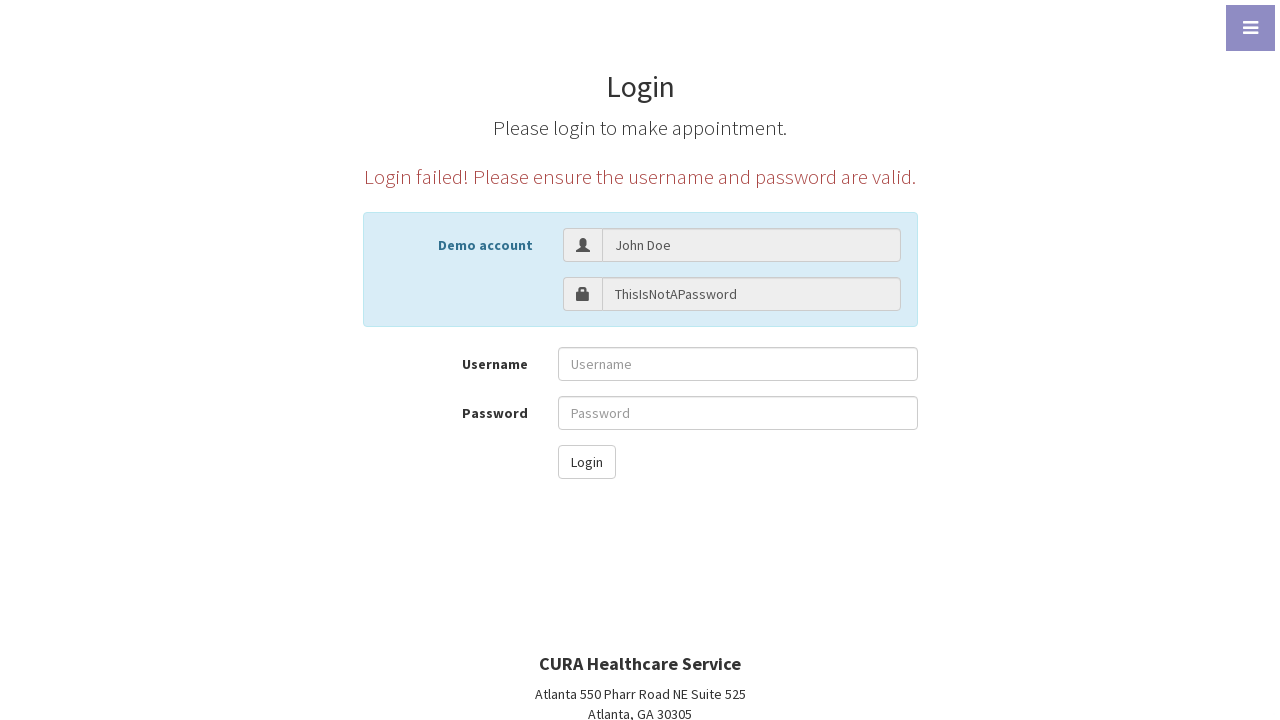

Error message appeared on page
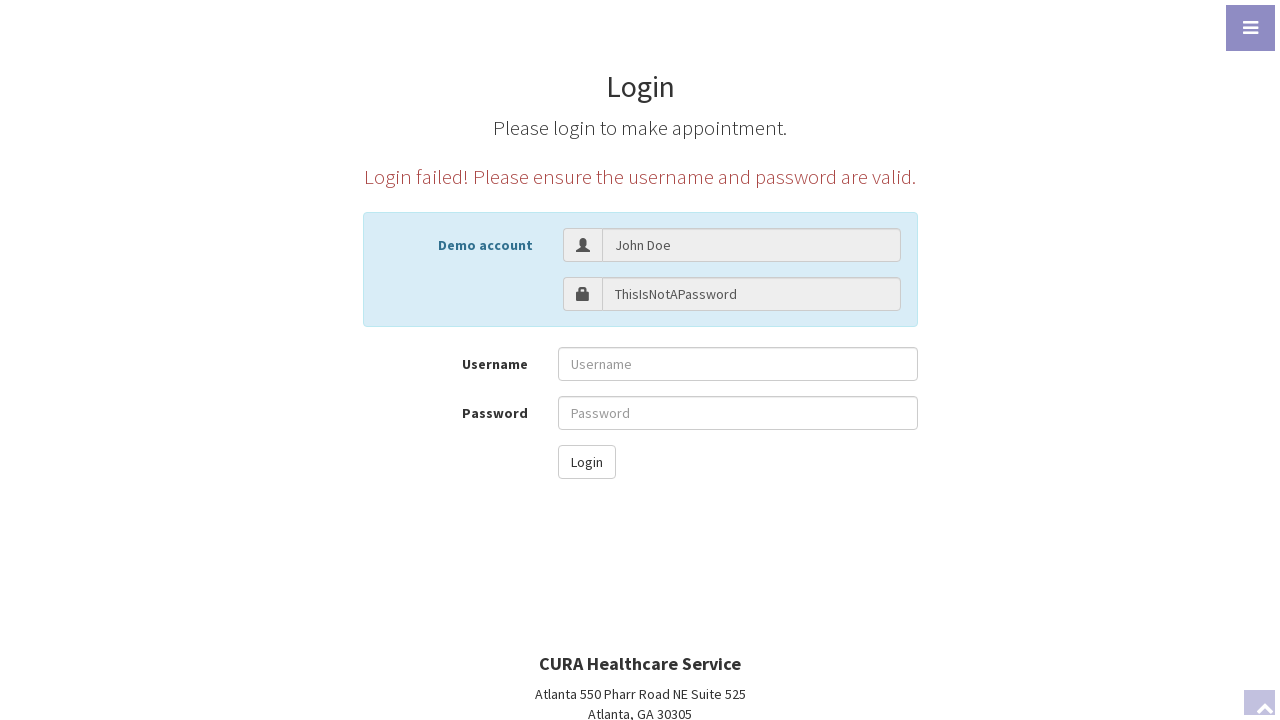

Retrieved error message text
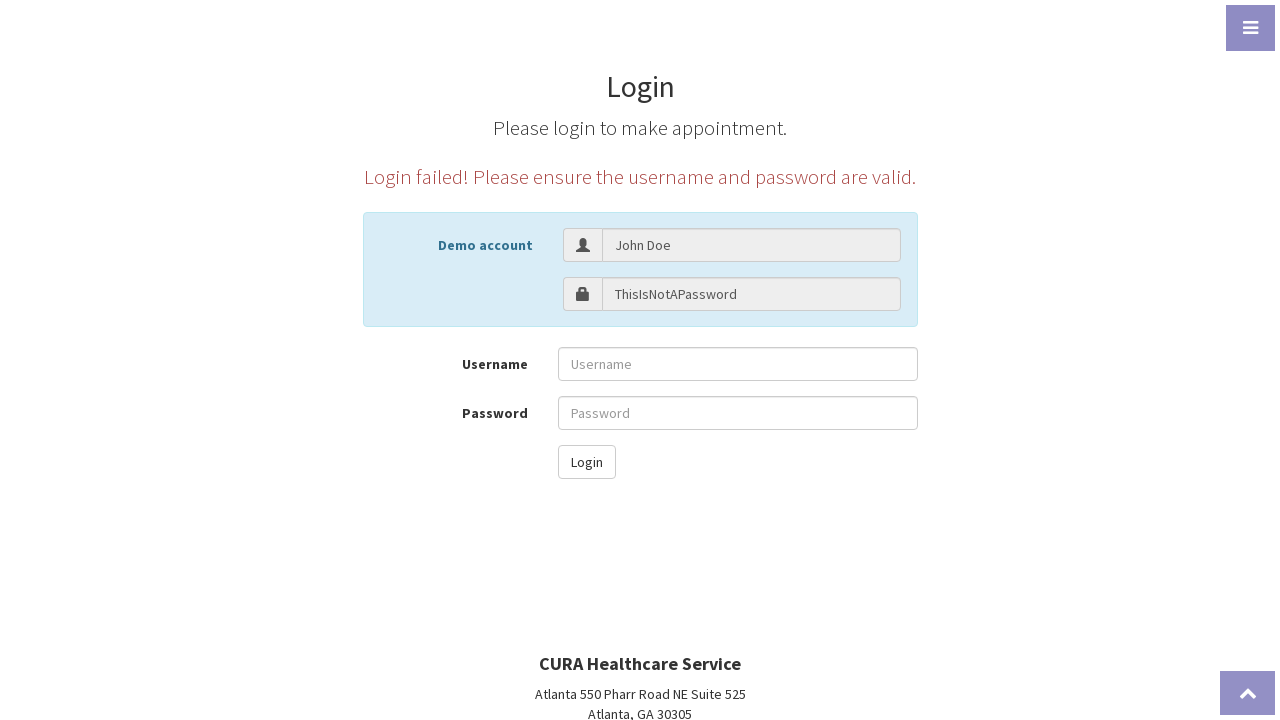

Verified error message contains expected text about invalid login credentials
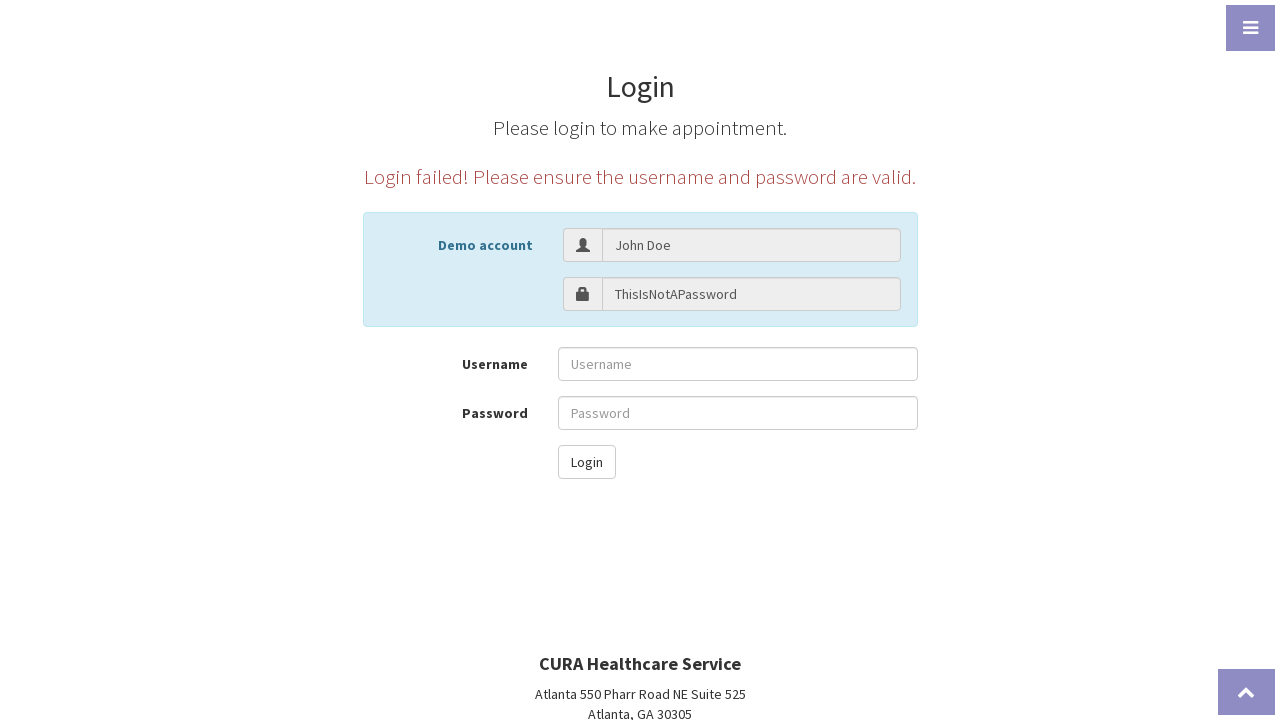

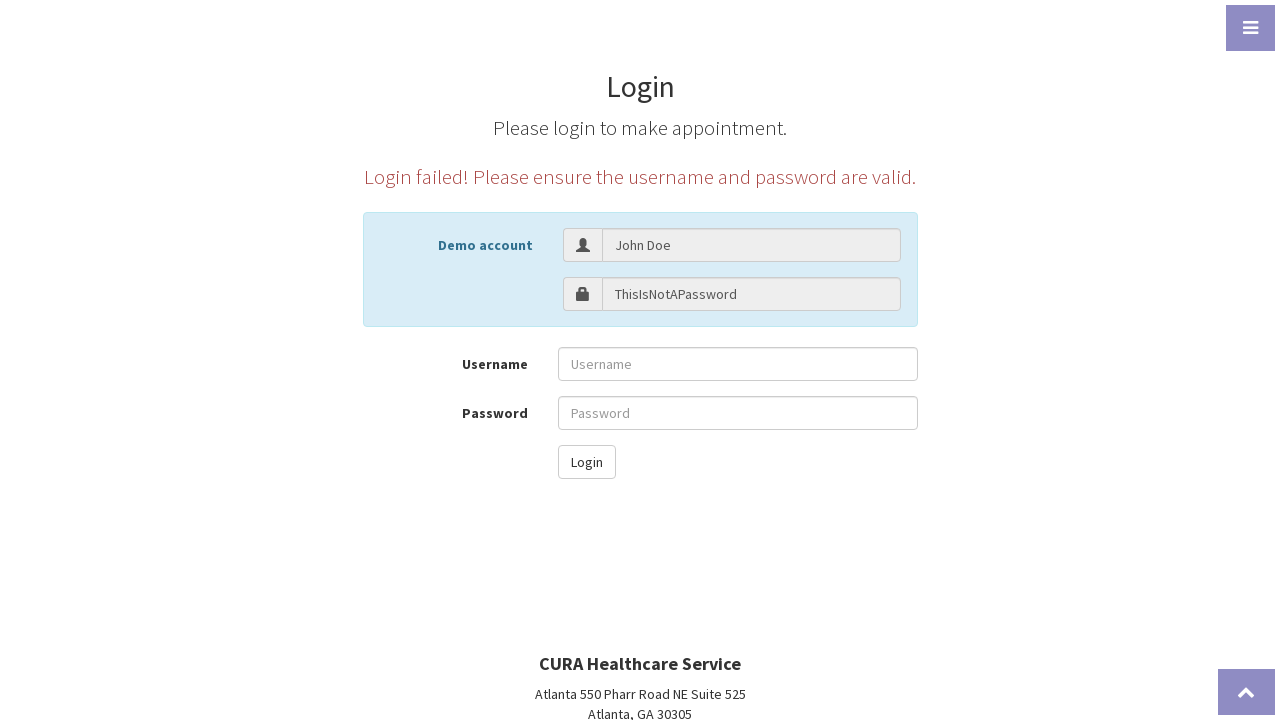